Navigates through a web table, counts rows and columns, and searches for a specific cell value to click on it

Starting URL: https://www.w3schools.com/html/html_tables.asp

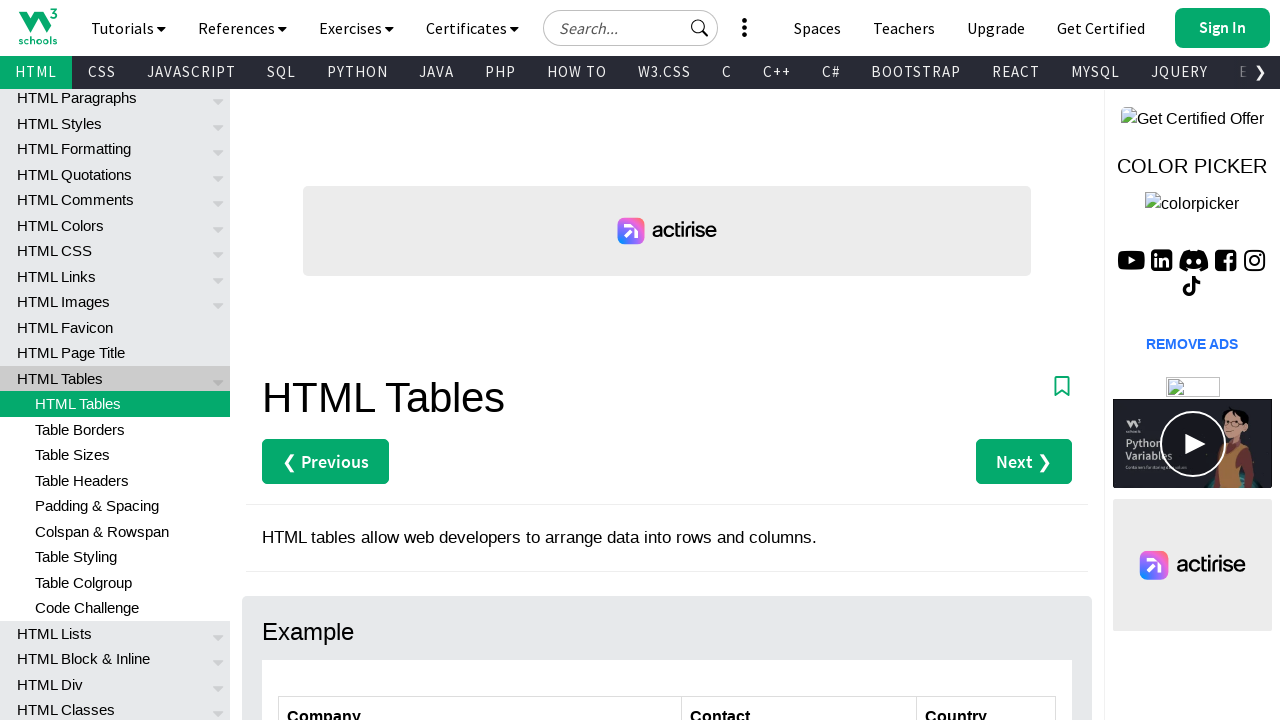

Navigated to W3Schools HTML tables page
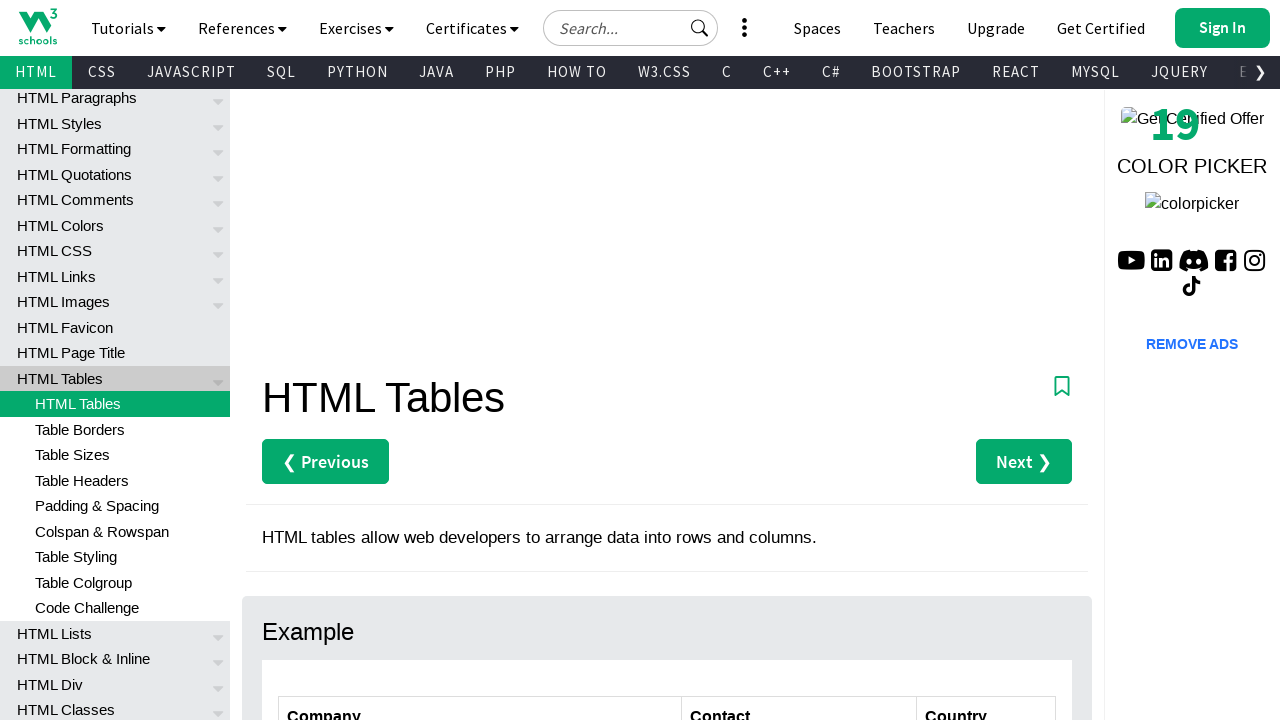

Retrieved all table rows from dataTable
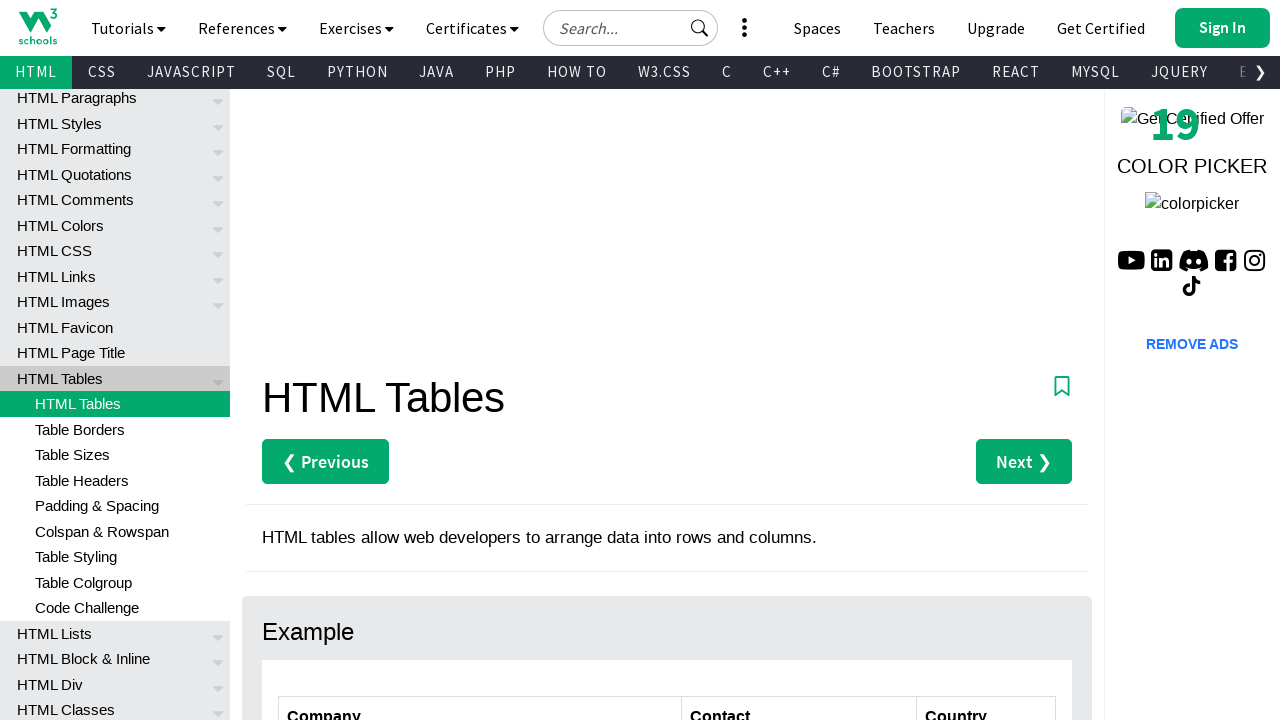

Retrieved all table column headers
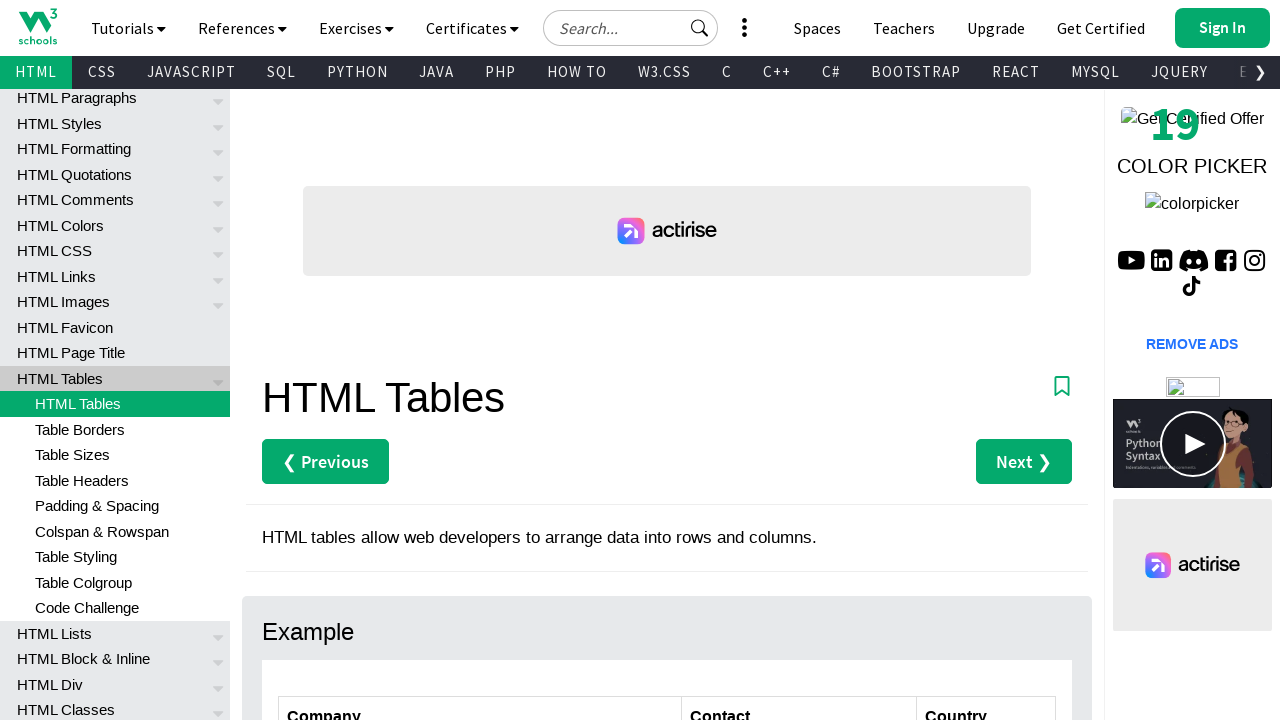

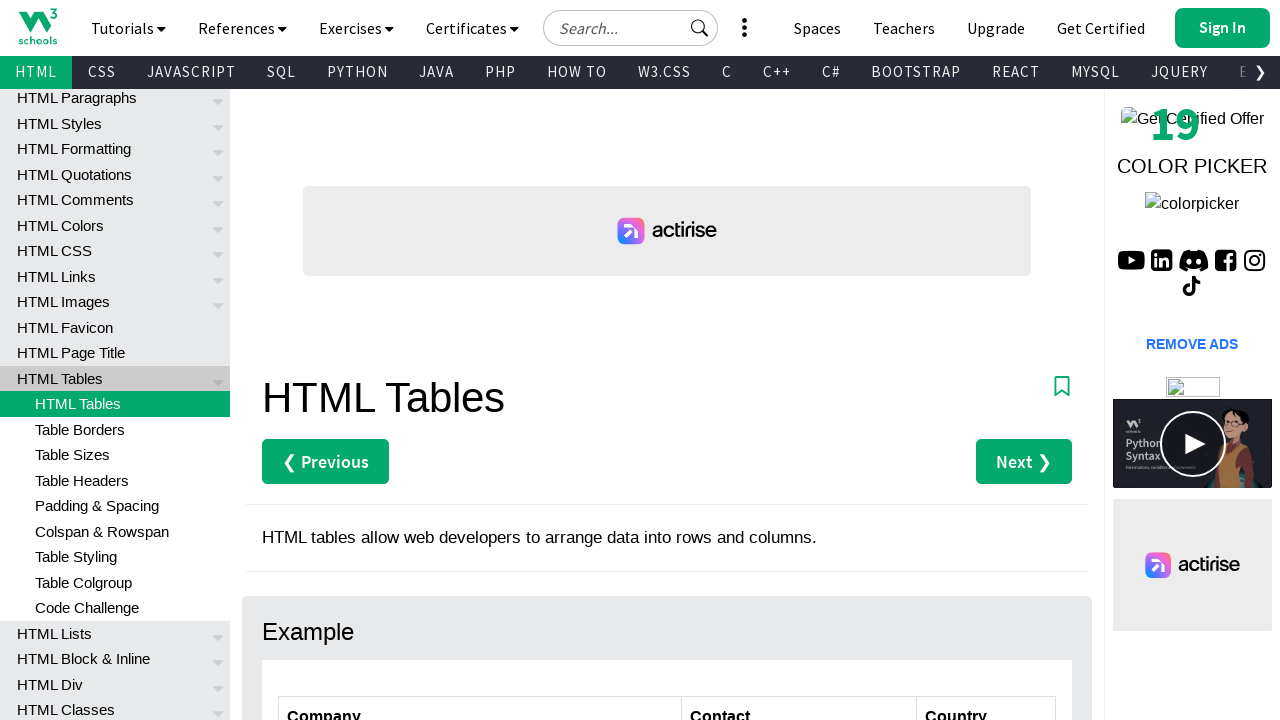